Tests login flow including incorrect login attempt, password reset form submission, and successful login with dynamic password retrieval

Starting URL: https://rahulshettyacademy.com/locatorspractice/

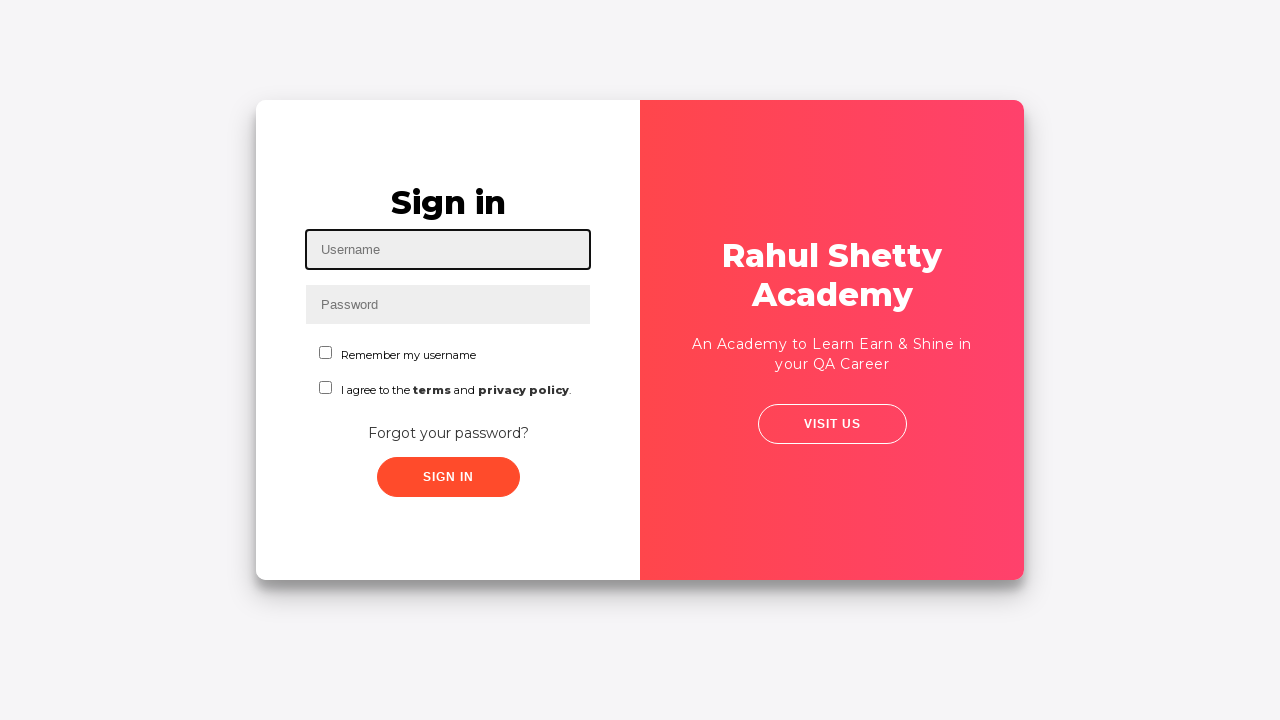

Filled username field with 'Divyanshu' on #inputUsername
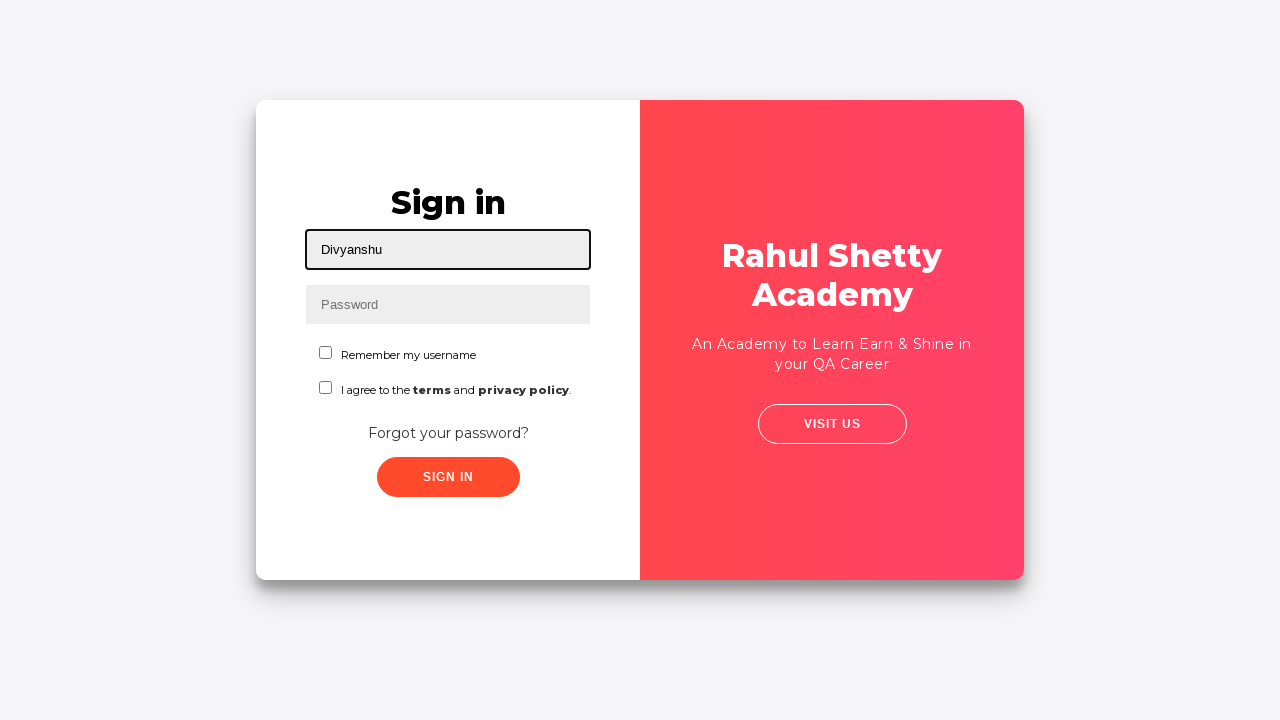

Filled password field with incorrect password 'rahulshetty' on input[name='inputPassword']
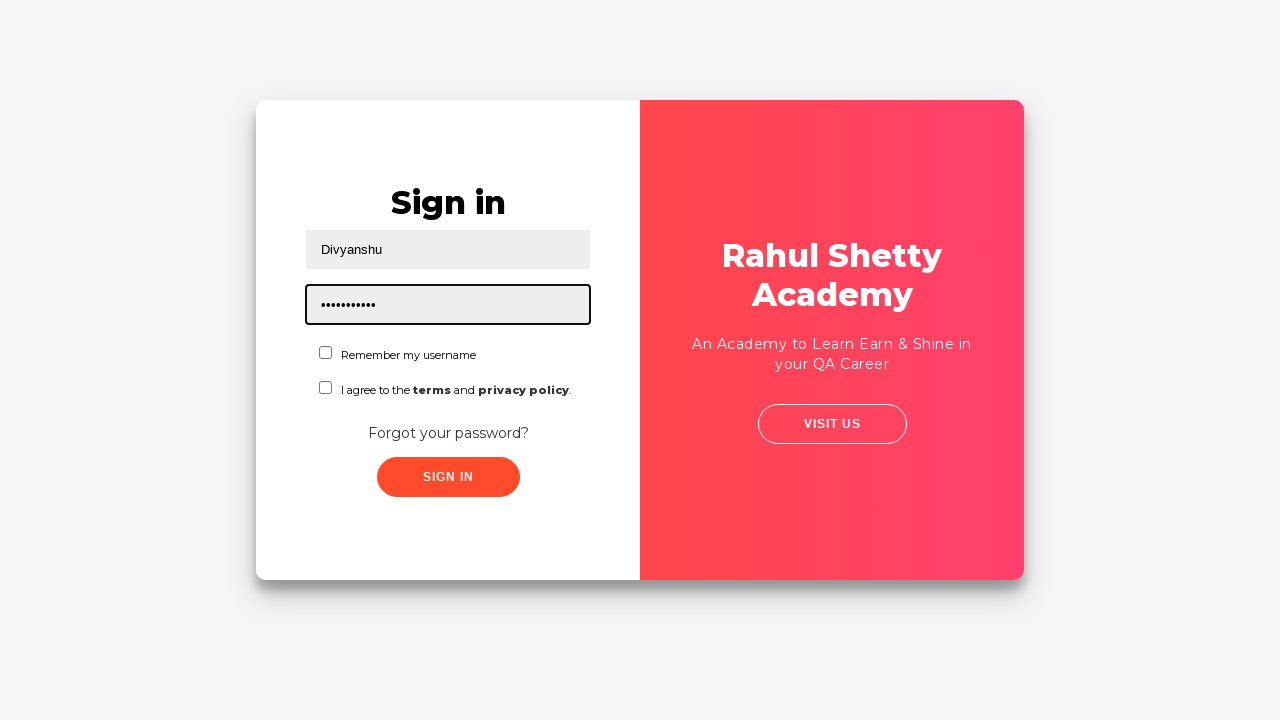

Clicked submit button to attempt login with incorrect credentials at (448, 477) on .submit
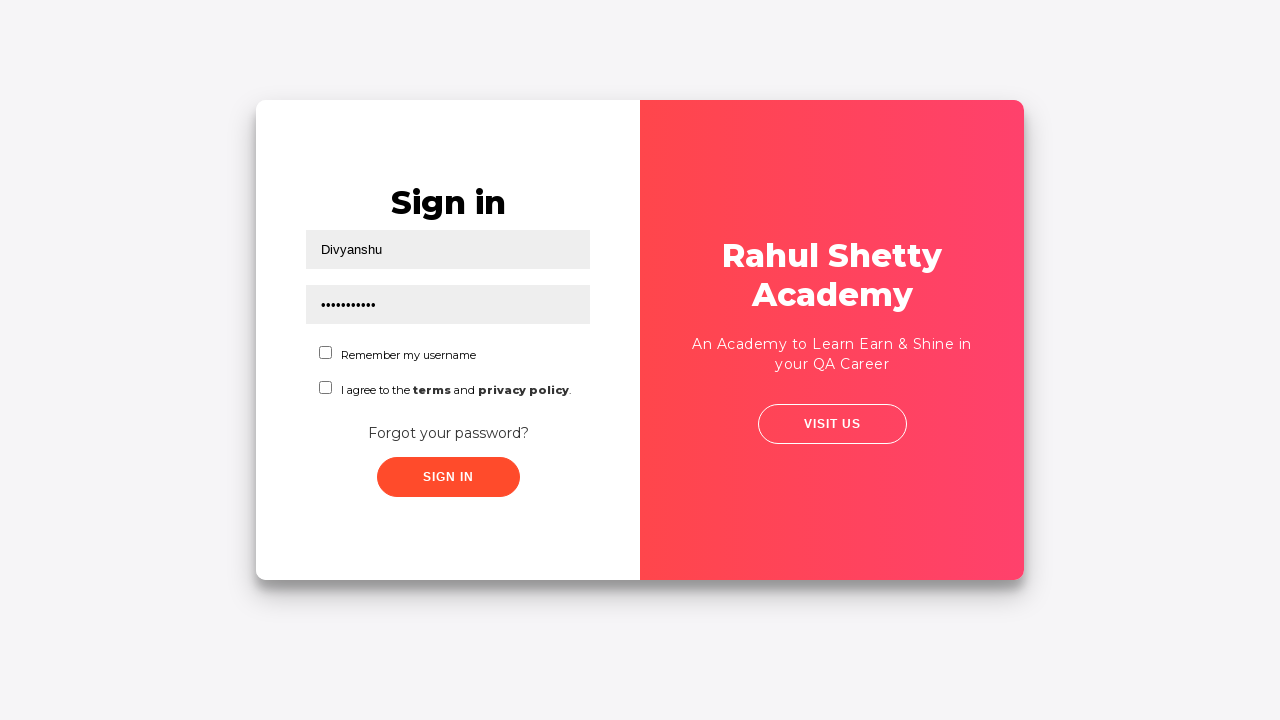

Error message displayed for incorrect login attempt
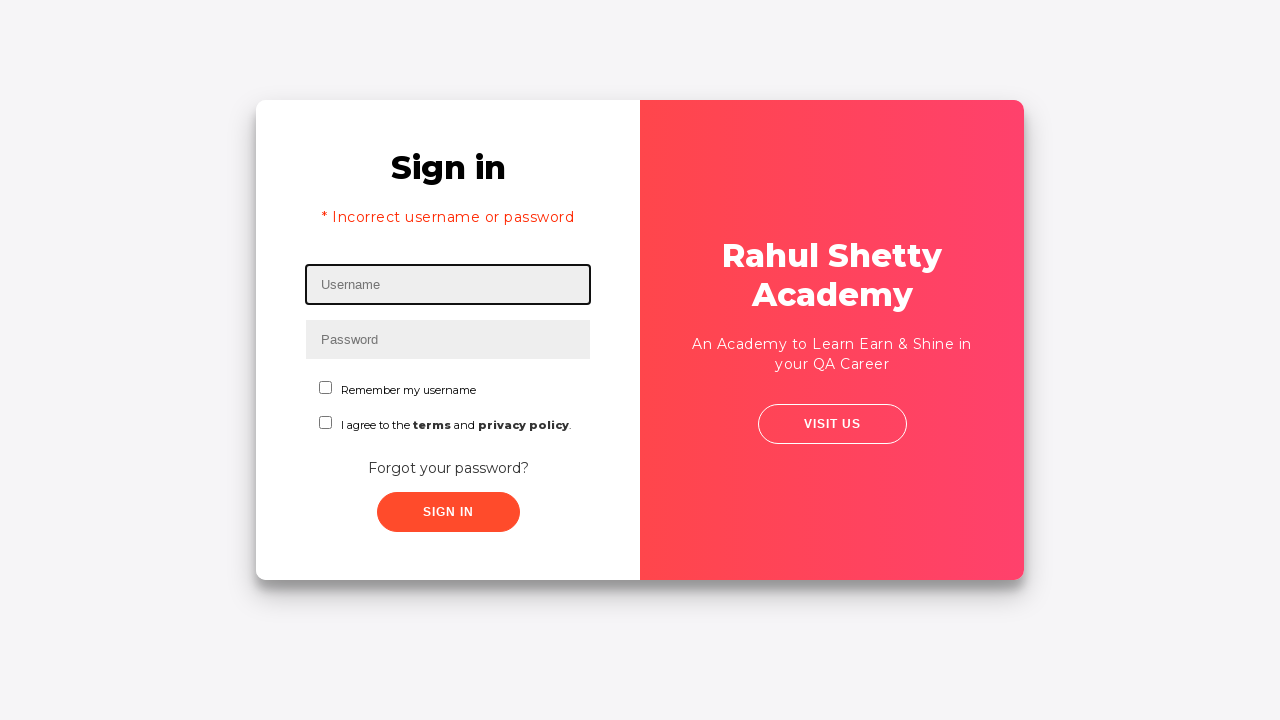

Clicked 'Forgot your password?' link at (448, 468) on text='Forgot your password?'
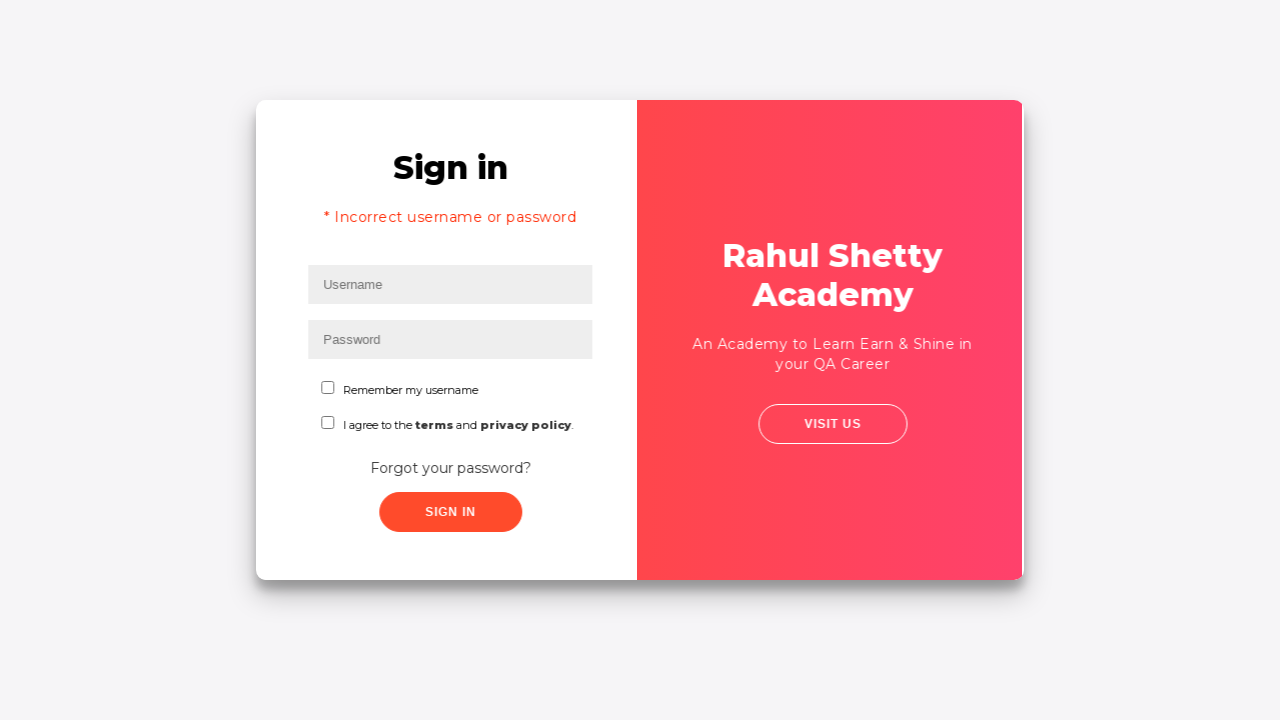

Waited for forgot password page to load
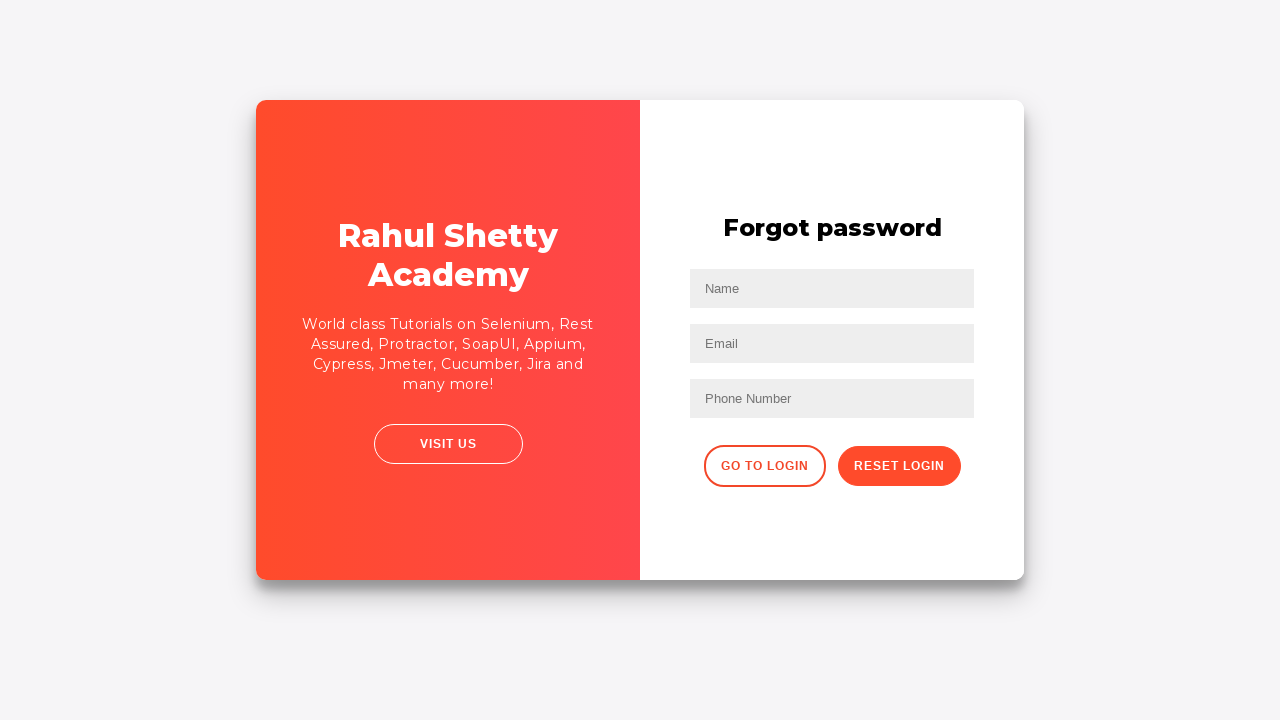

Filled name field in password reset form with 'Divyanshu' on input[placeholder='Name']
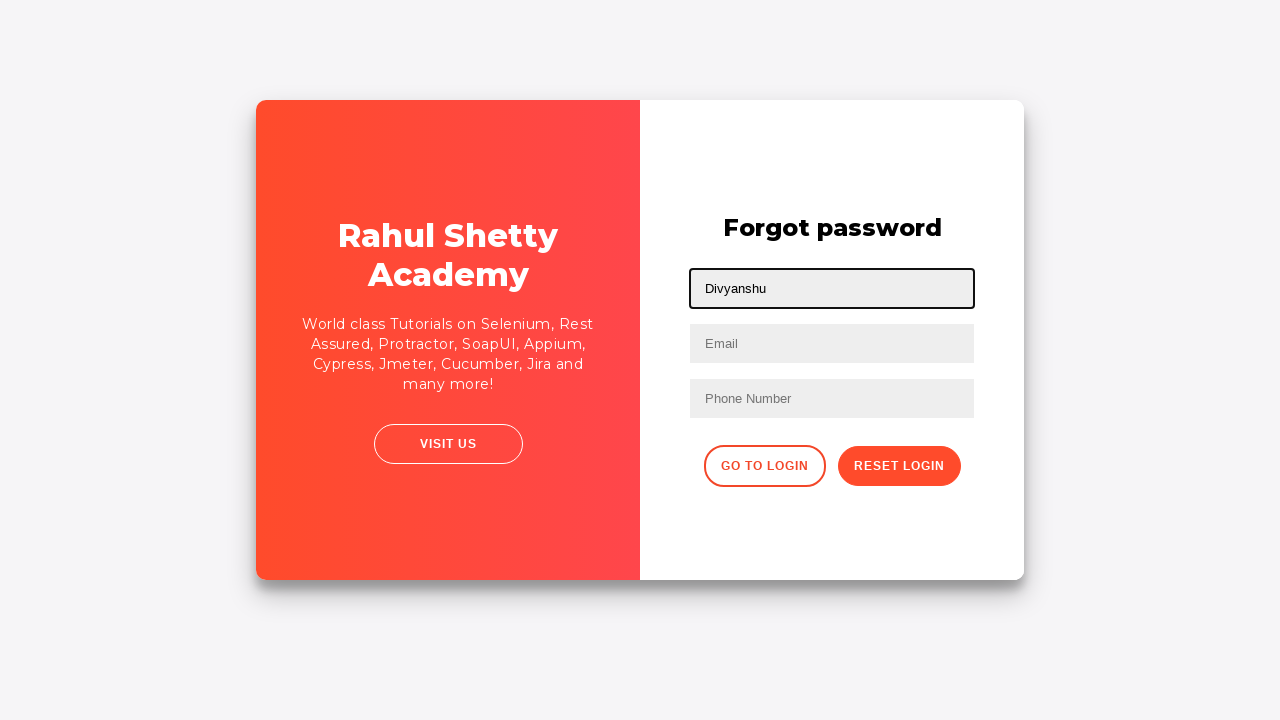

Filled email field with 'test@example.com' on //input[@placeholder='Email']
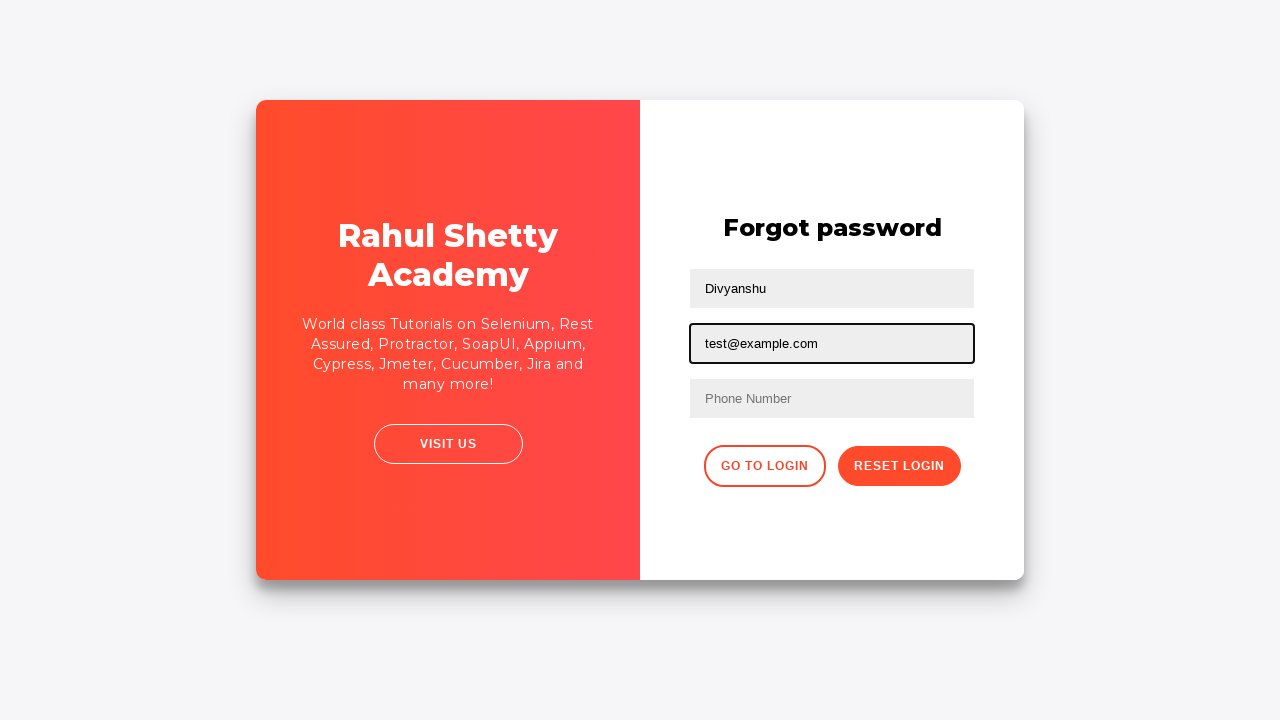

Filled phone number field with '123456789' on //input[@placeholder='Phone Number']
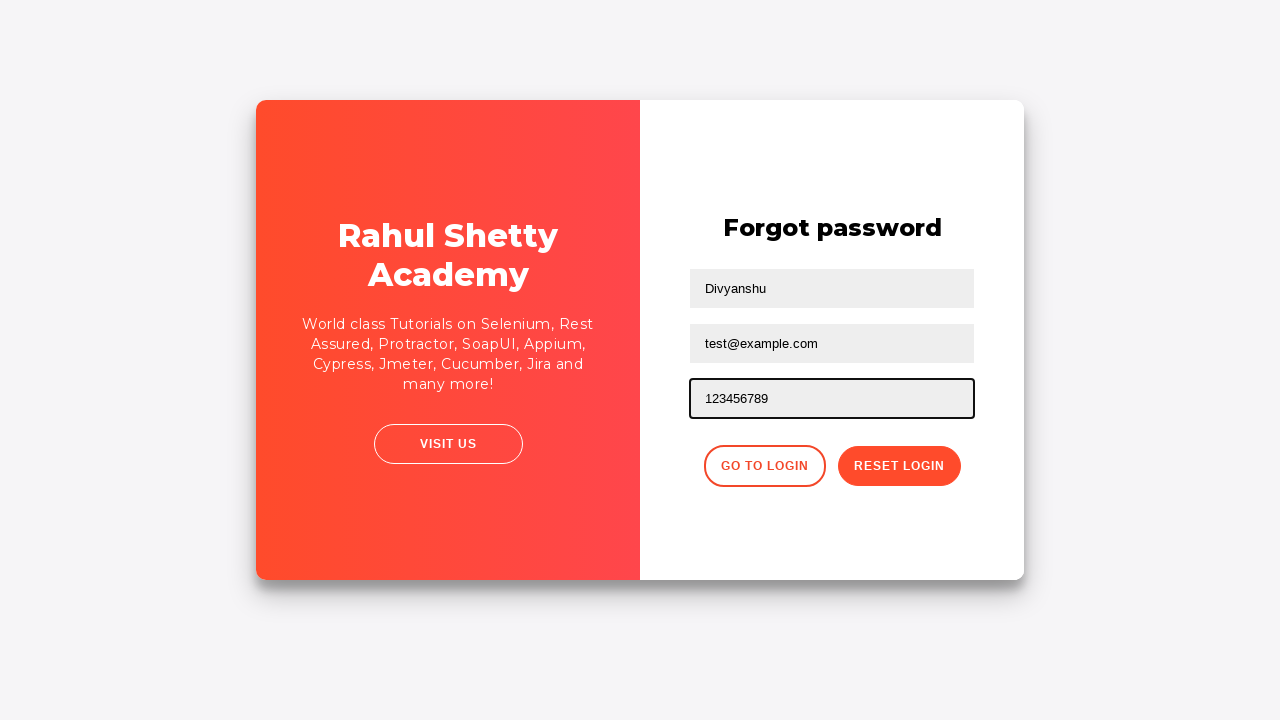

Cleared the phone number field on //input[@type='text'][3]
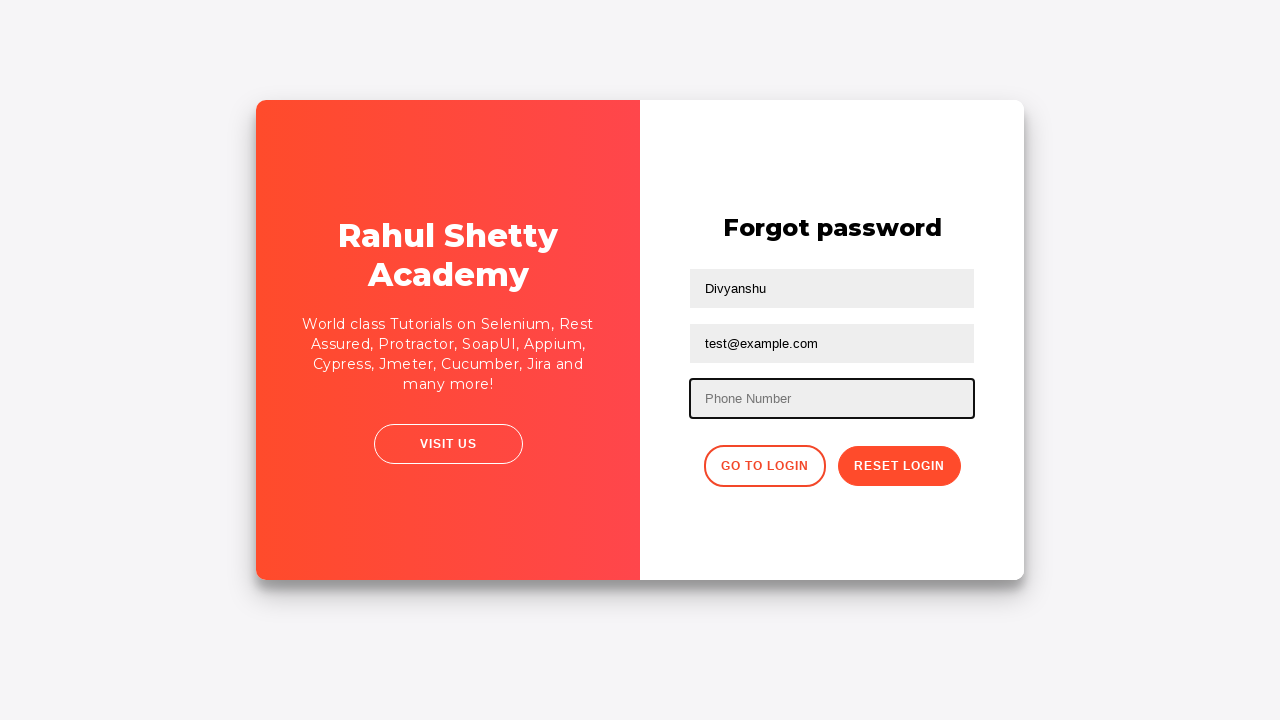

Re-entered phone number with '9876543210' on //input[@type='text'][3]
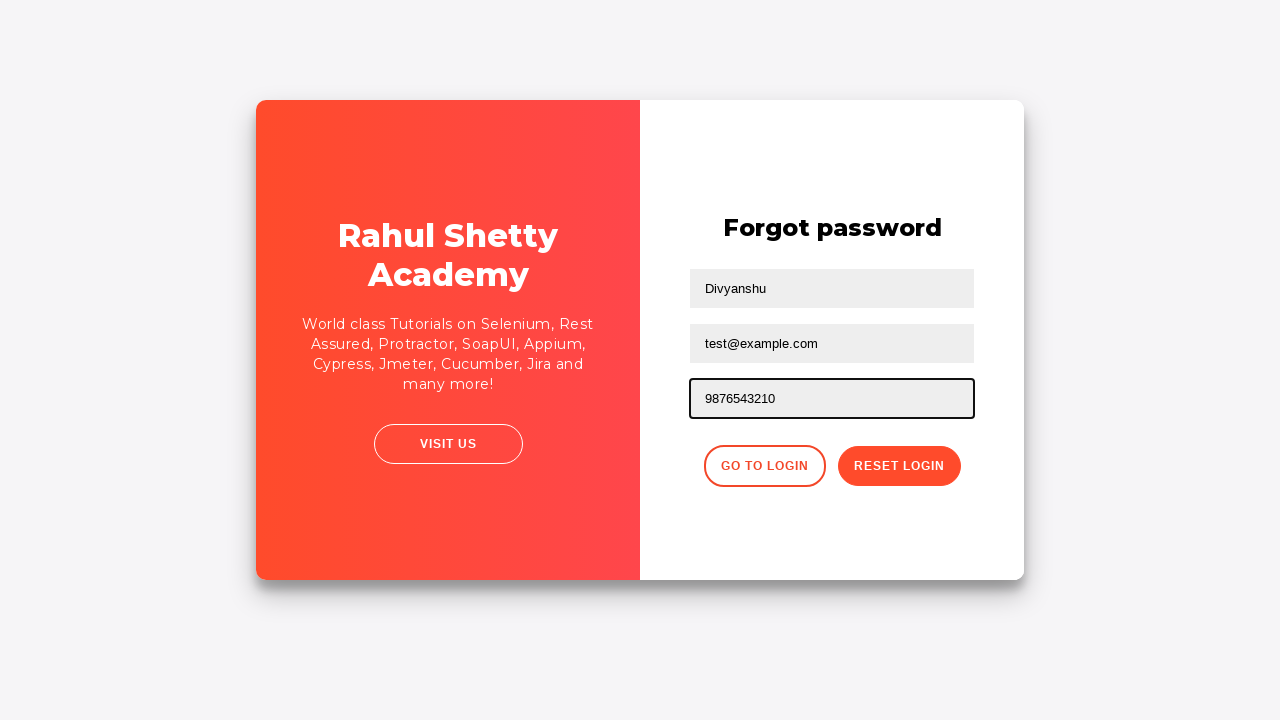

Clicked password reset button to submit form at (899, 466) on button.reset-pwd-btn
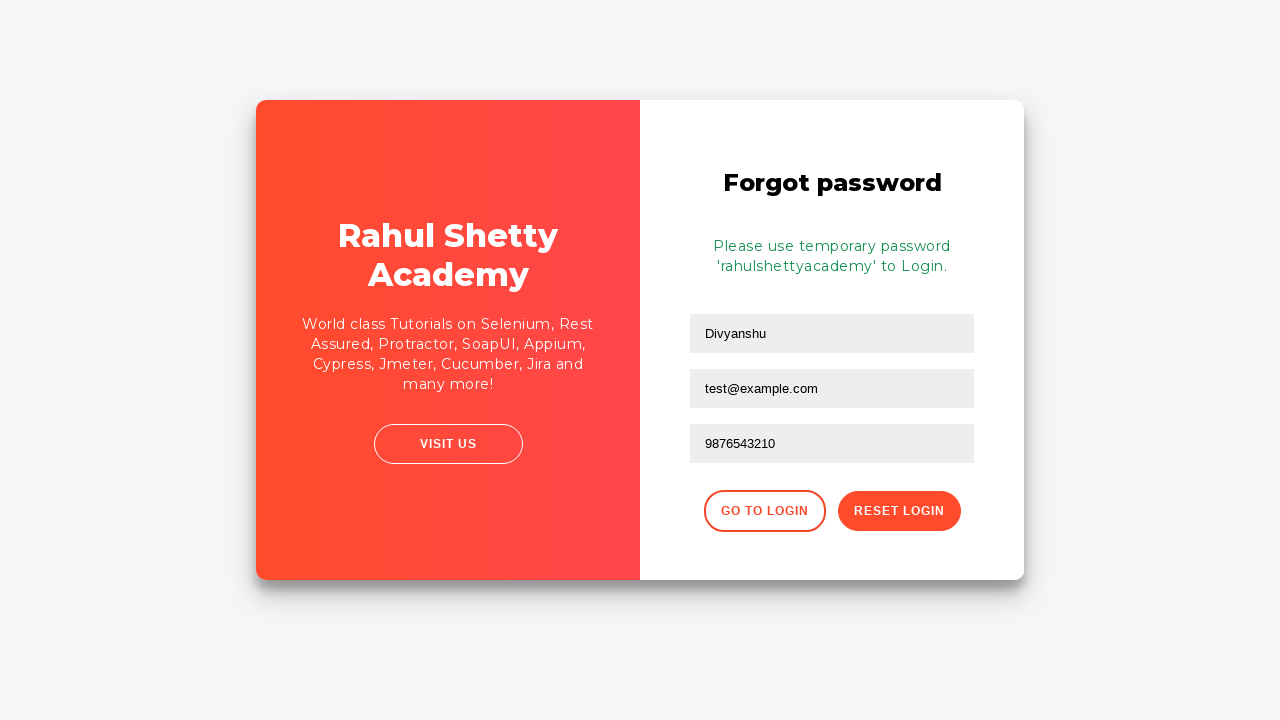

Password reset confirmation message displayed
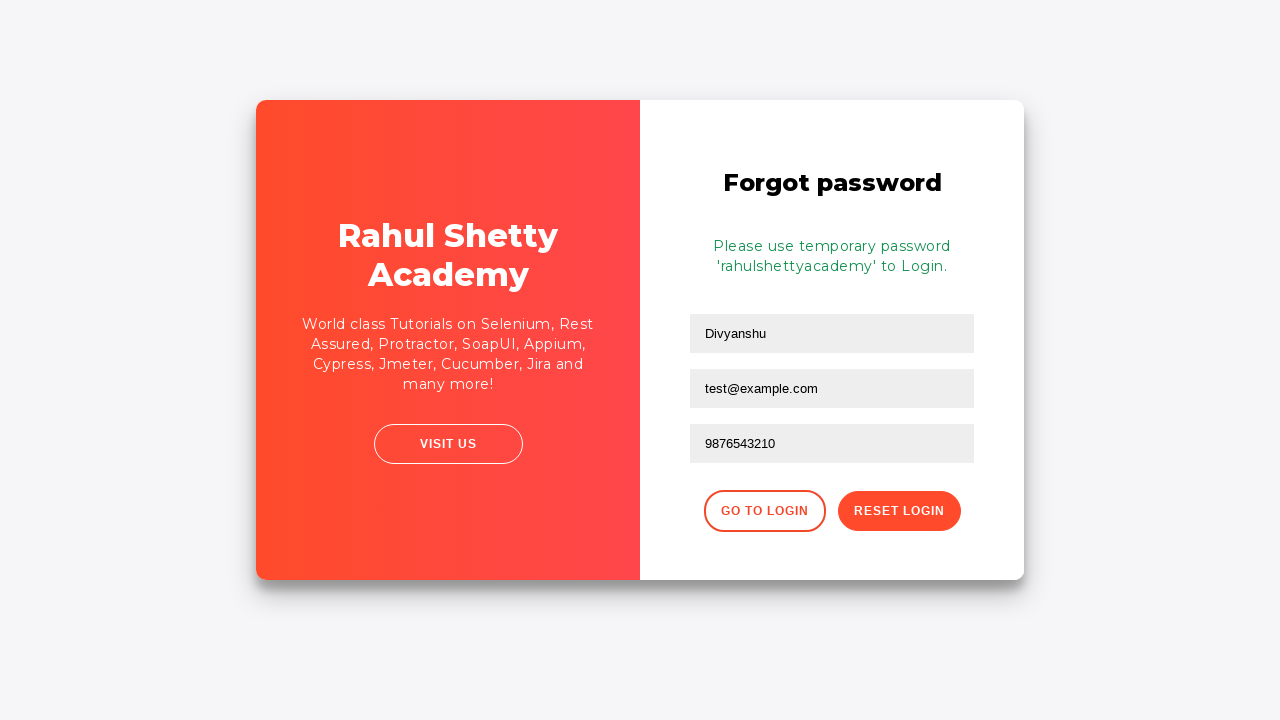

Clicked button to return to login page at (764, 511) on xpath=//div[@class='forgot-pwd-btn-conainer']//button[@class='go-to-login-btn']
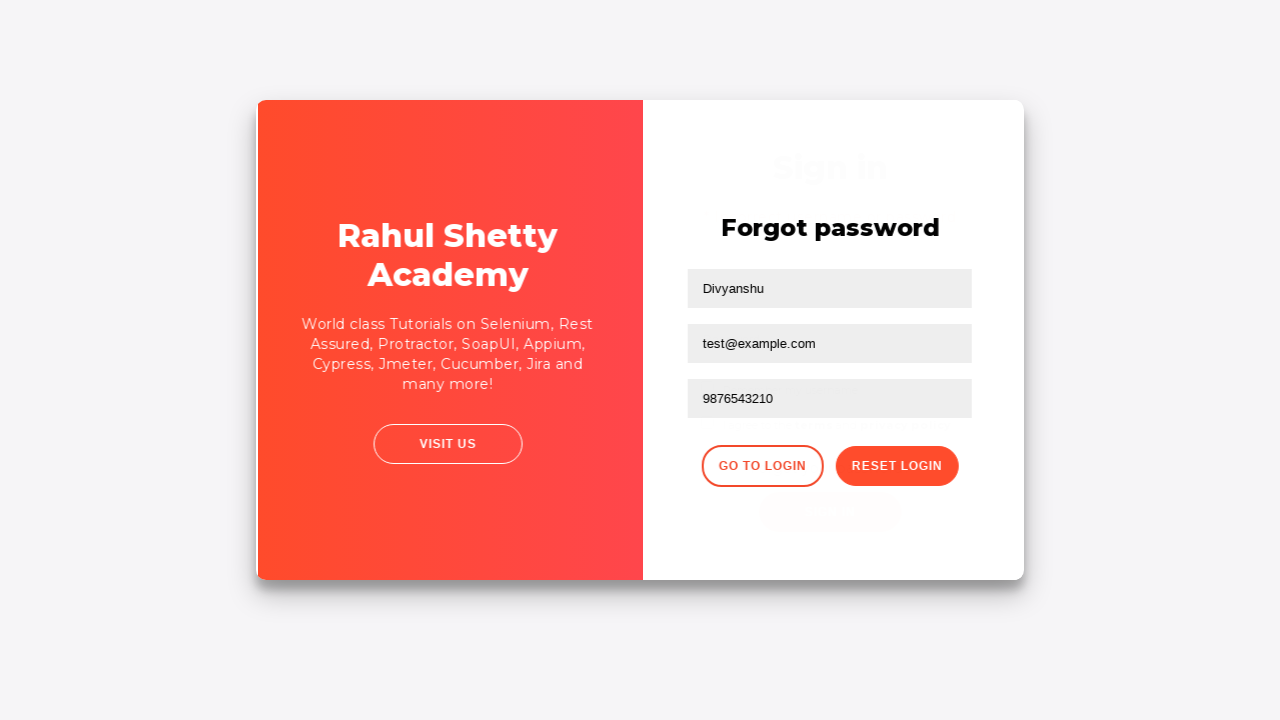

Waited for login page to load
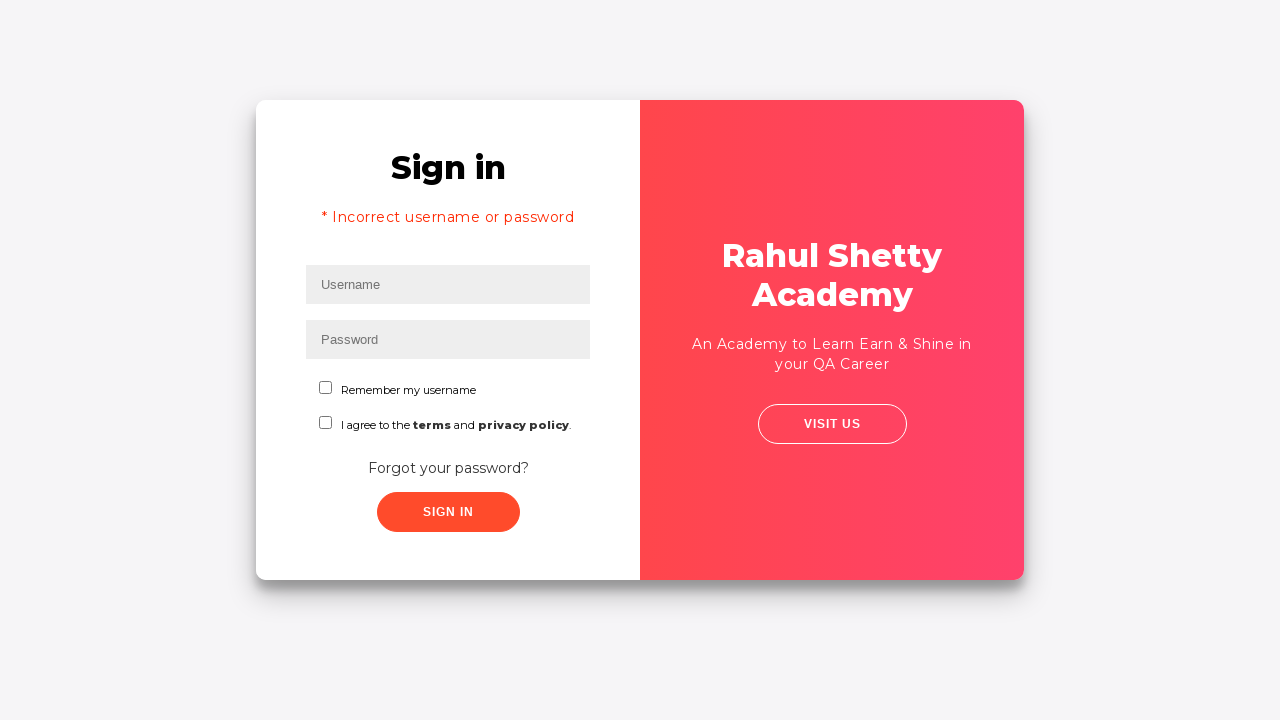

Filled username field with 'Divyanshu' for successful login on #inputUsername
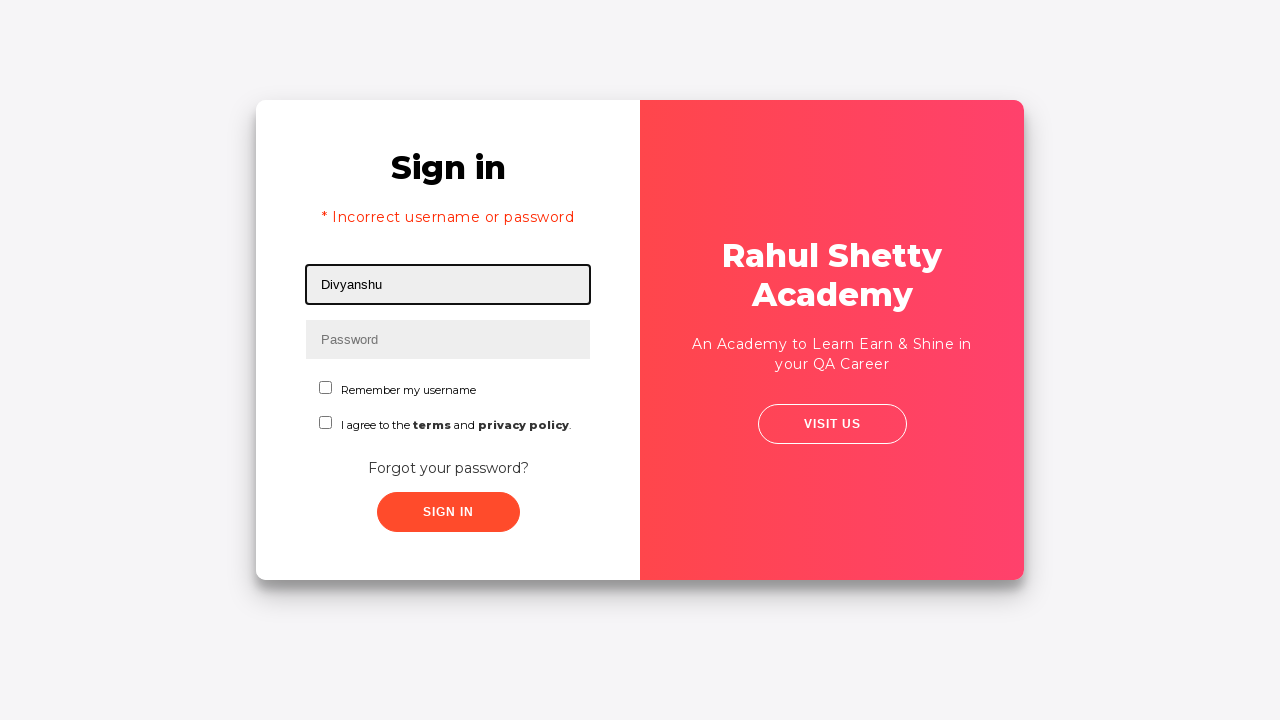

Filled password field with correct password 'rahulshettyacademy' on input[name='inputPassword']
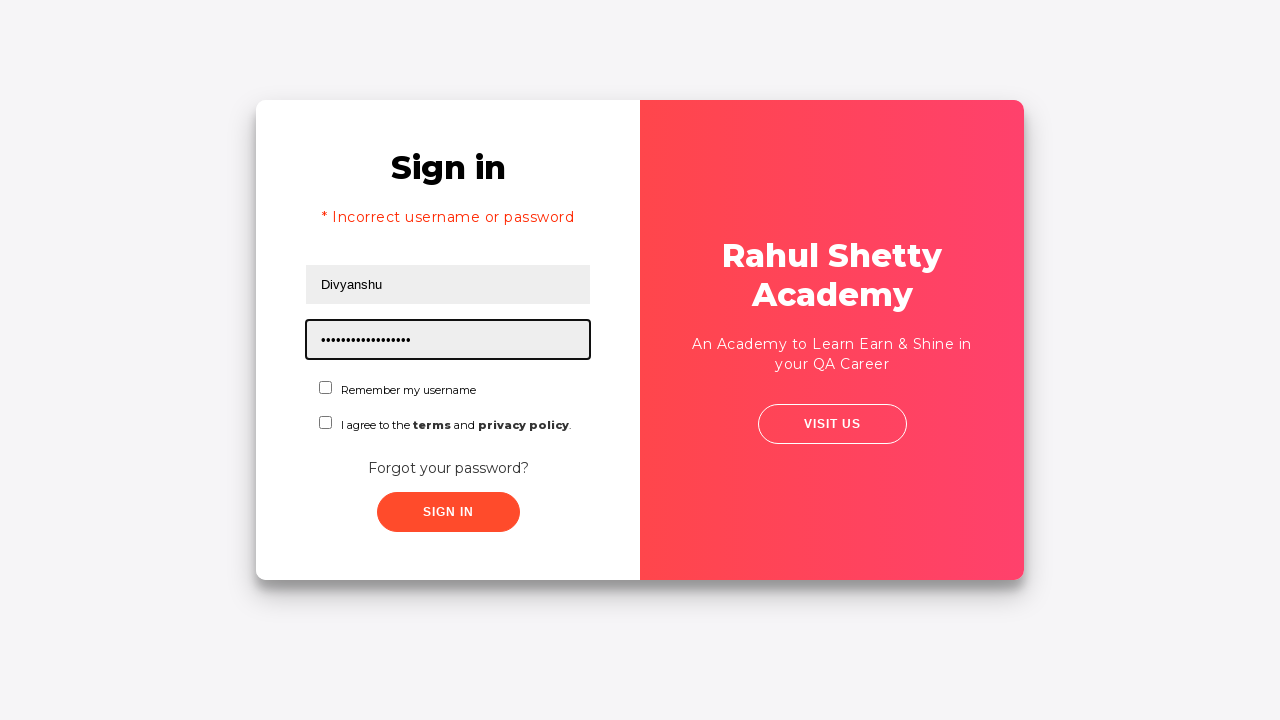

Checked first checkbox at (326, 388) on #chkboxOne
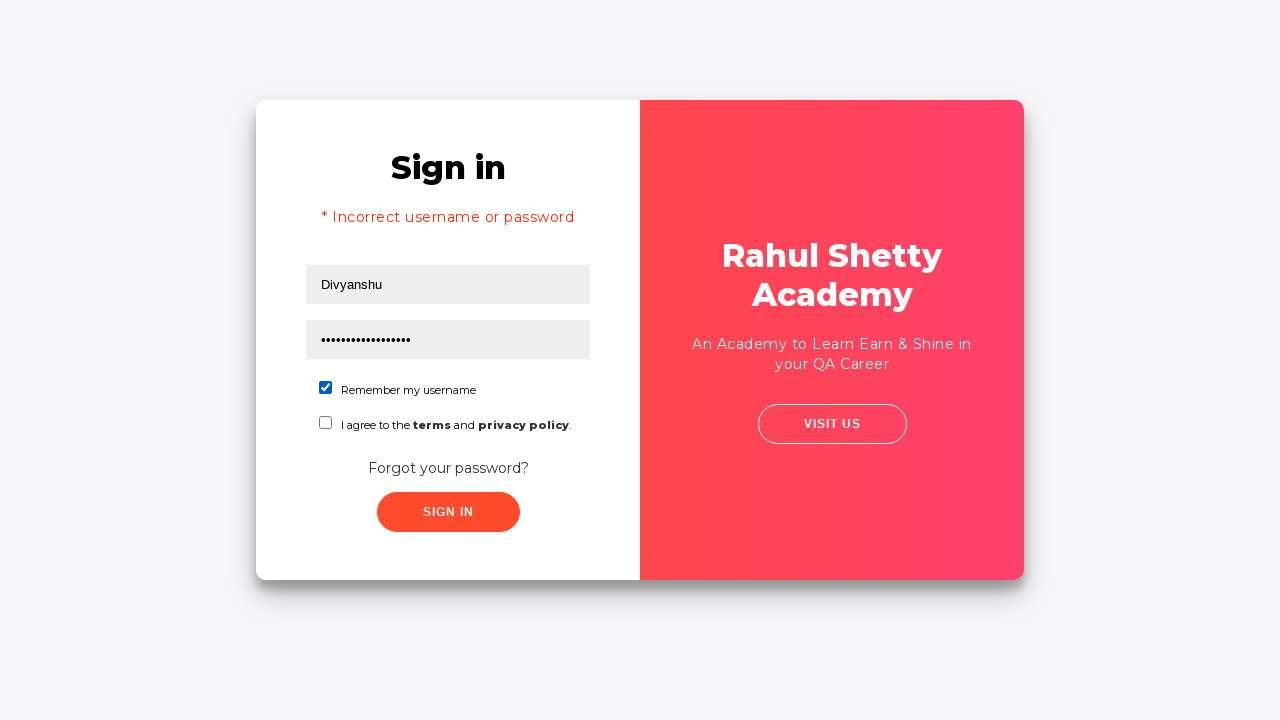

Checked second checkbox at (326, 422) on #chkboxTwo
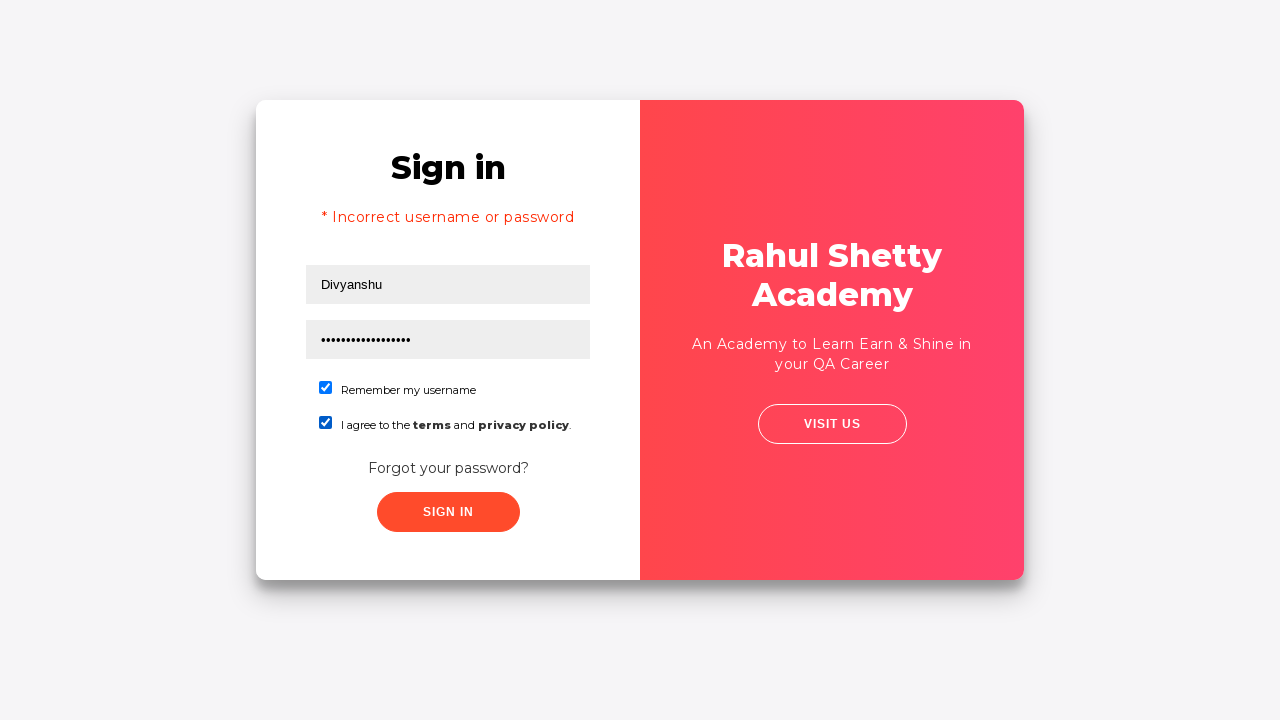

Clicked sign in button to submit login form at (448, 512) on xpath=//*[@class='submit signInBtn']
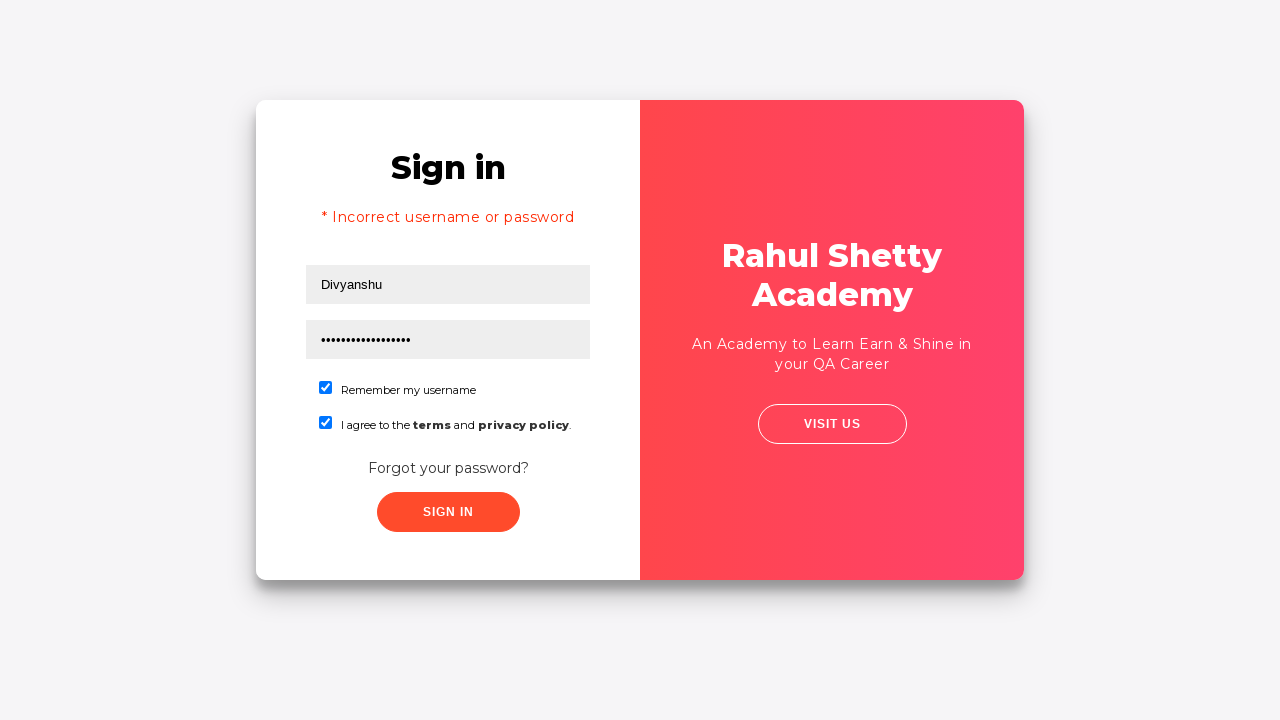

Waited for login to complete
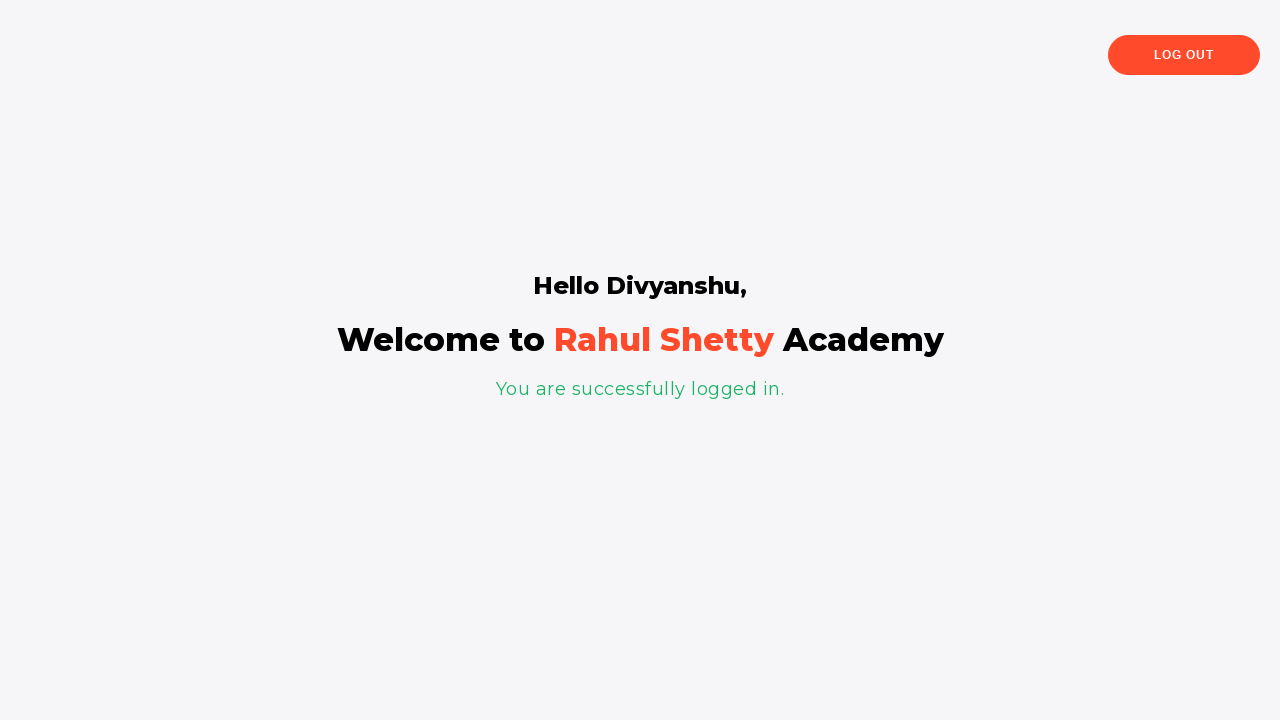

Verified successful login message displayed
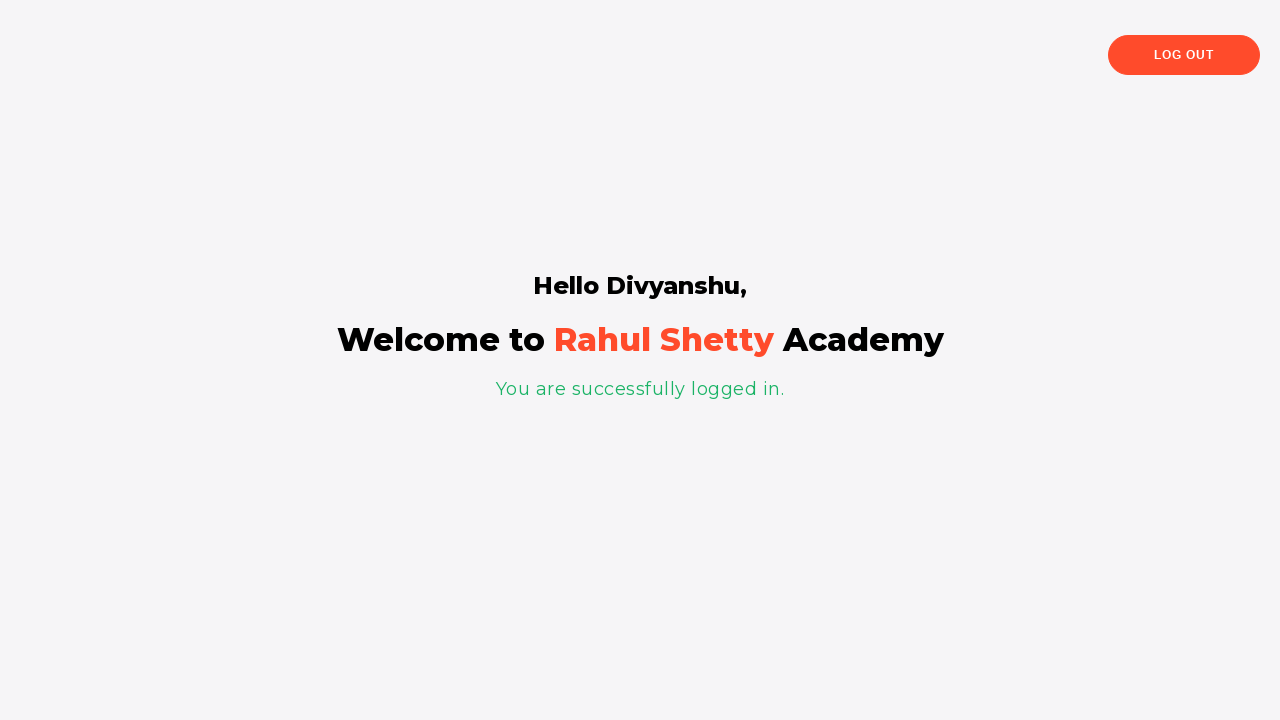

Clicked logout button to end session at (1184, 55) on .logout-btn
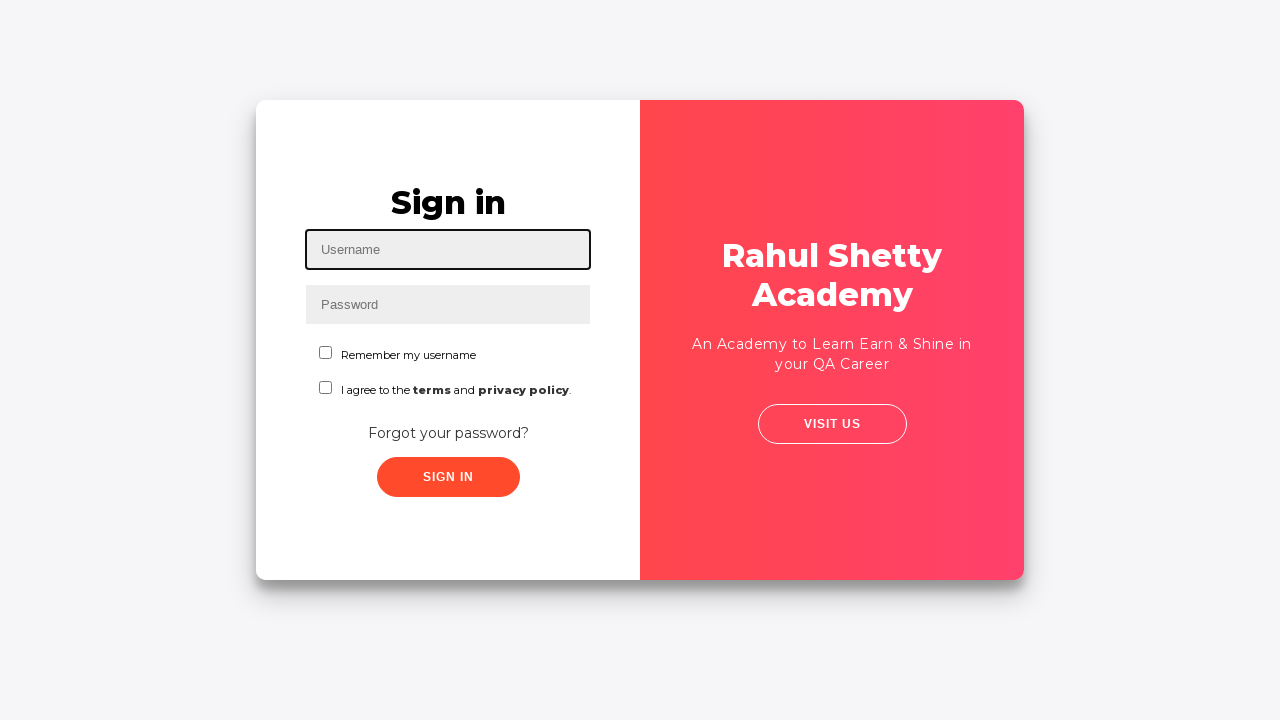

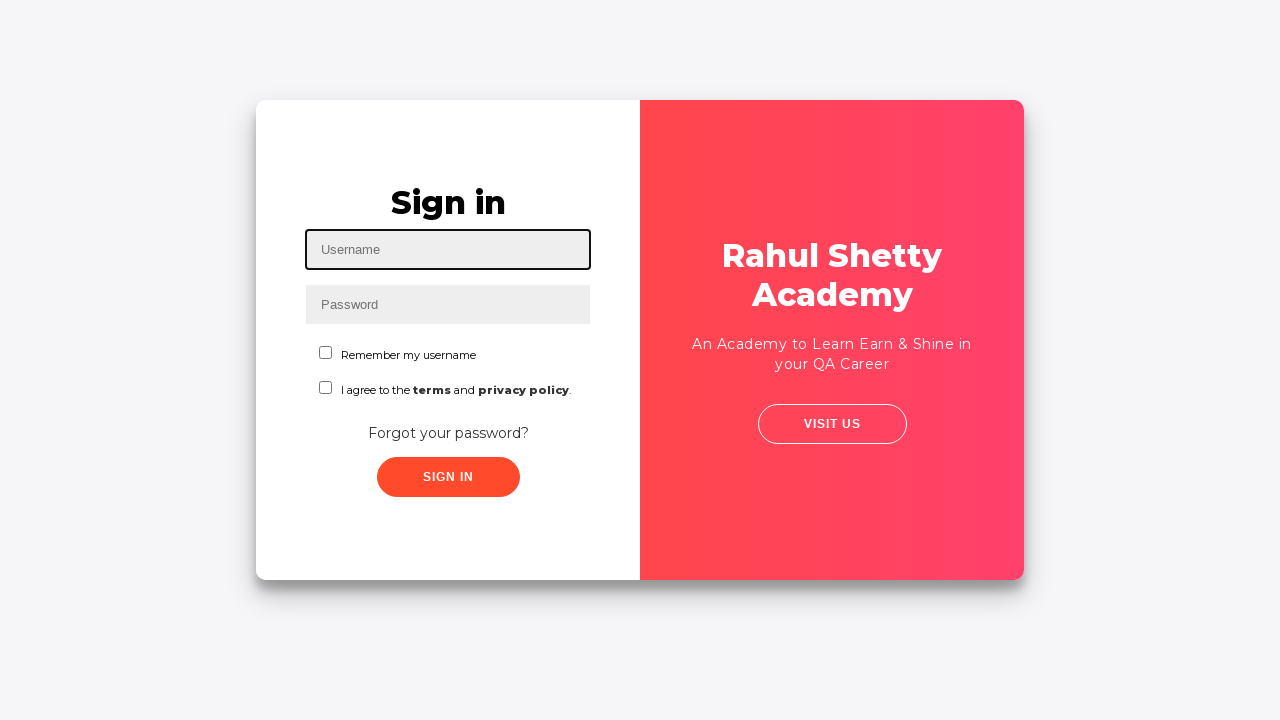